Navigates to Playwright documentation site, verifies the page title contains "Playwright", clicks on a header link, and verifies navigation to the Installation page.

Starting URL: https://playwright.dev

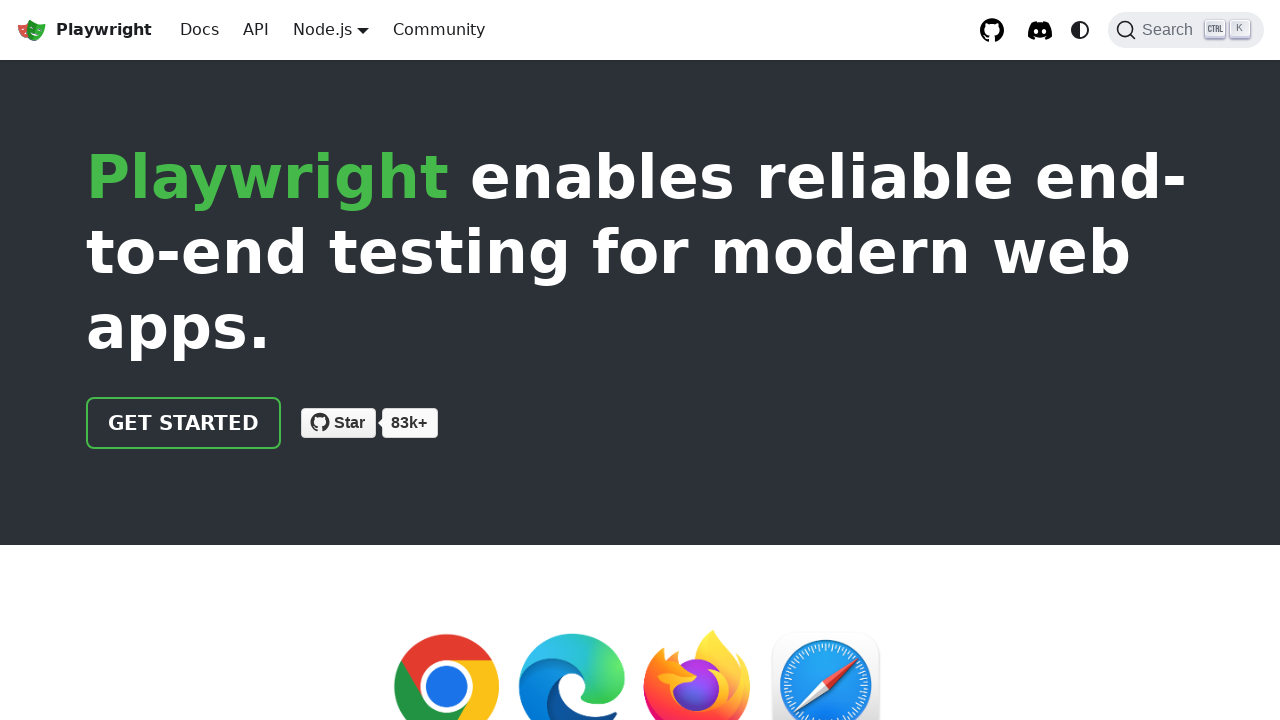

Verified page title contains 'Playwright'
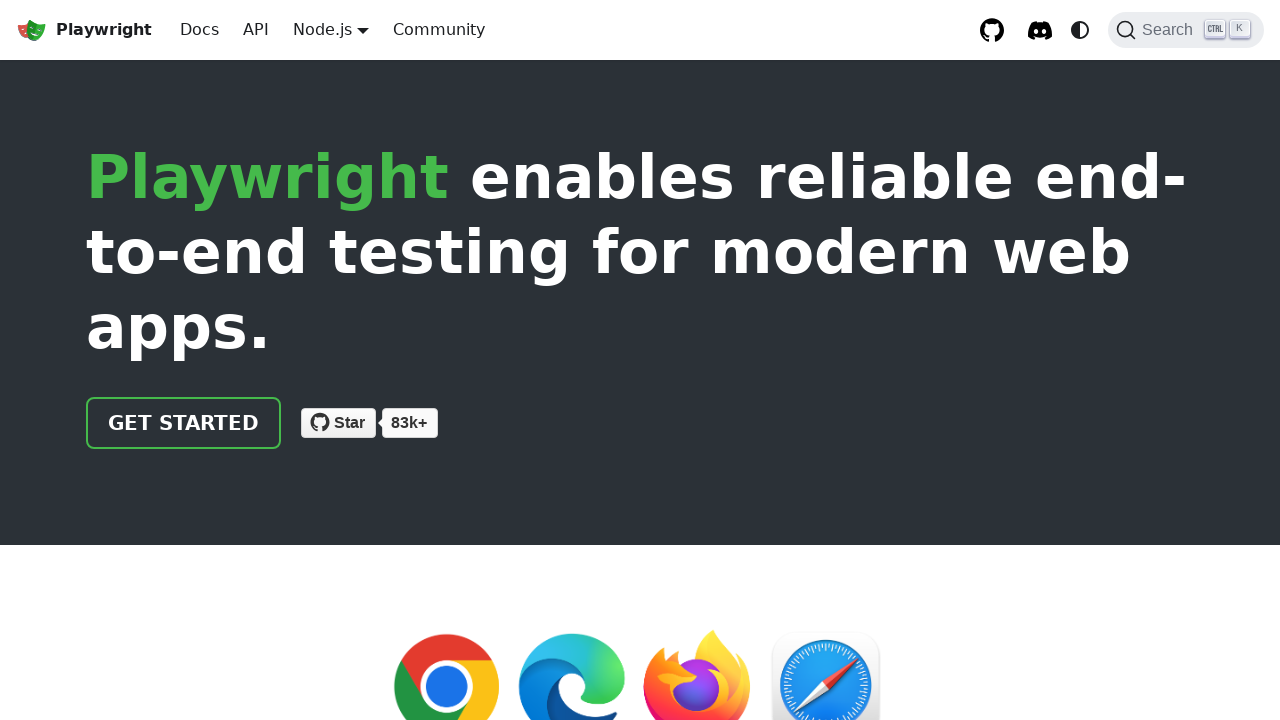

Clicked on header link to navigate at (184, 423) on xpath=//html/body/div/div[2]/header/div/div/a
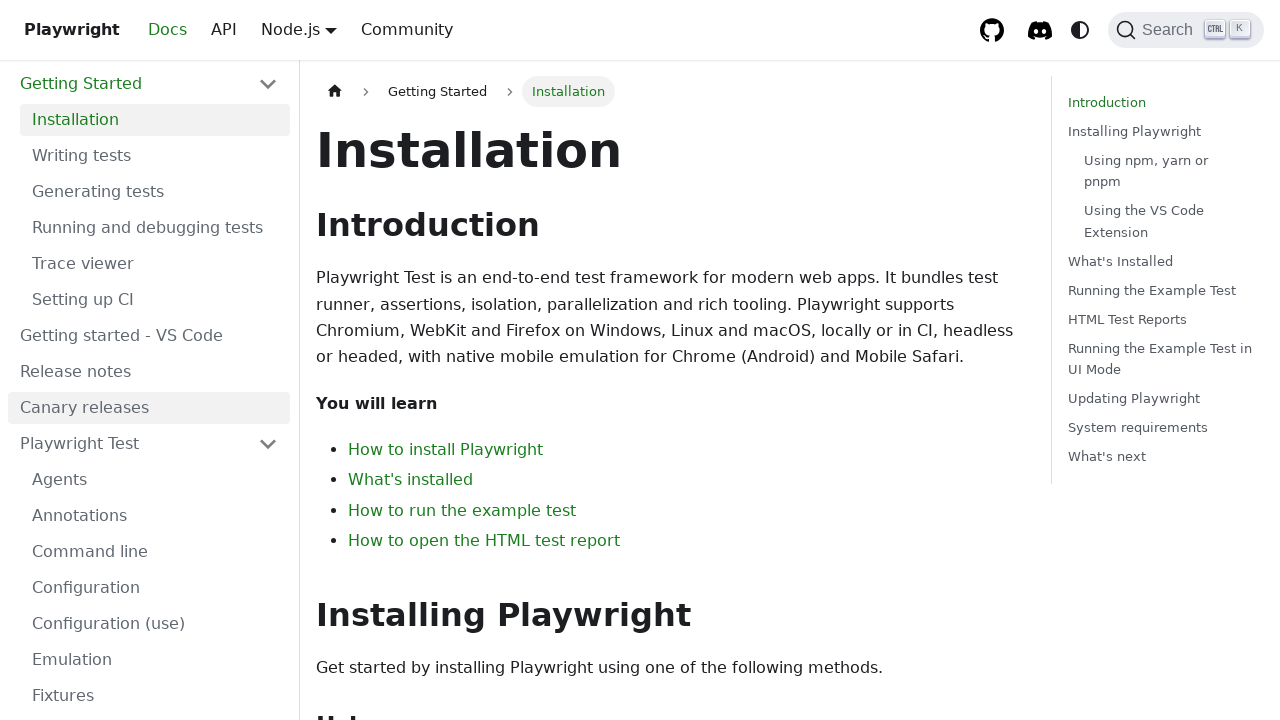

Verified navigation to Installation page
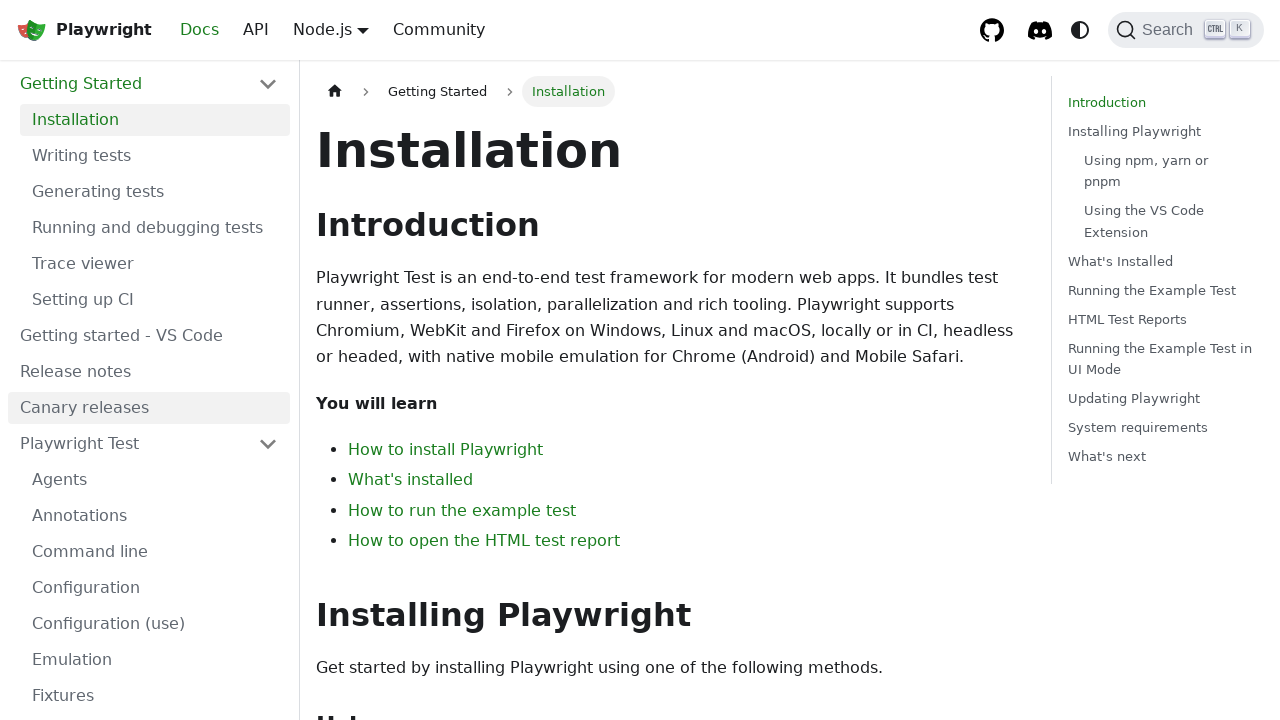

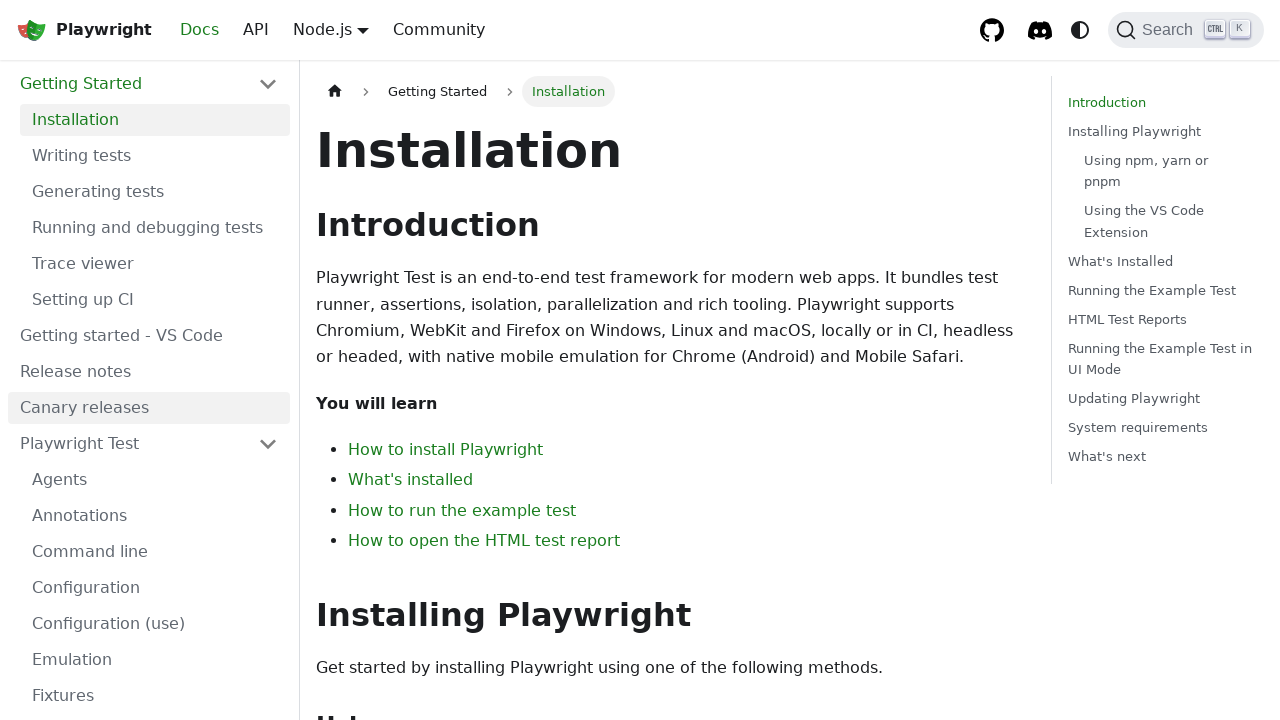